Tests A/B testing page navigation and dropdown selection functionality

Starting URL: http://the-internet.herokuapp.com/

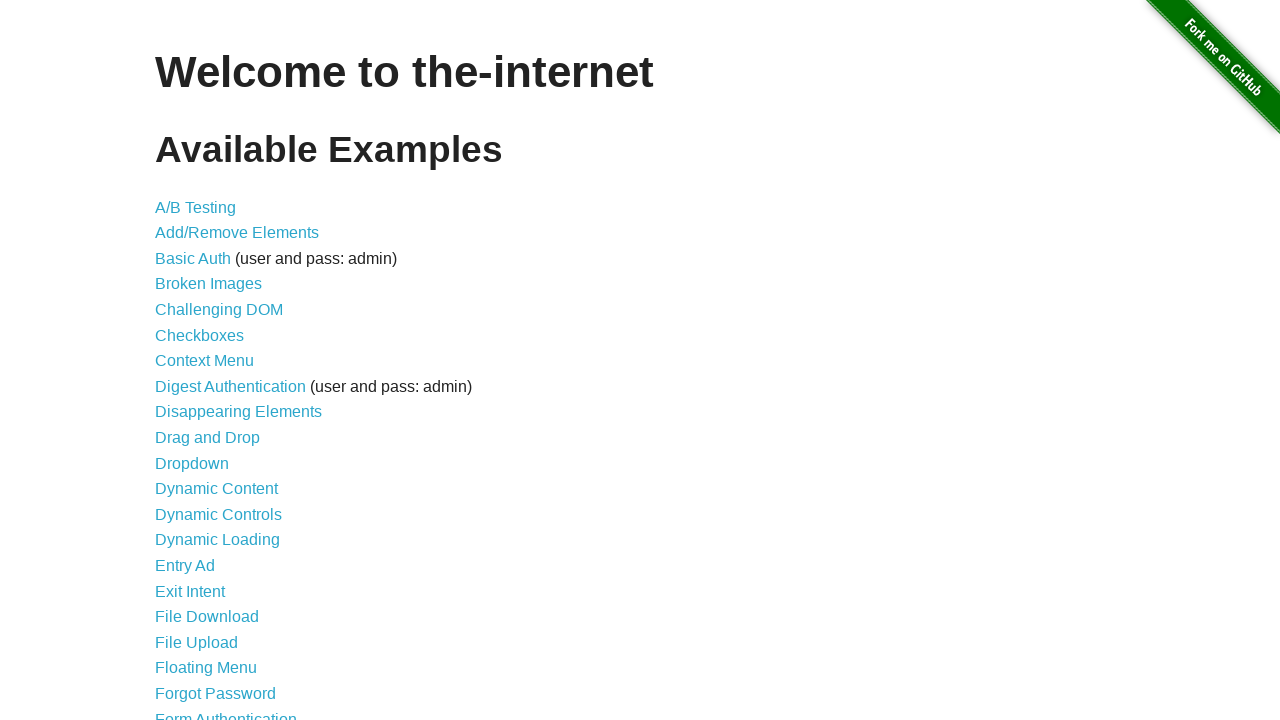

Clicked on first link in the list to navigate to A/B testing page at (196, 207) on xpath=//ul/li/a
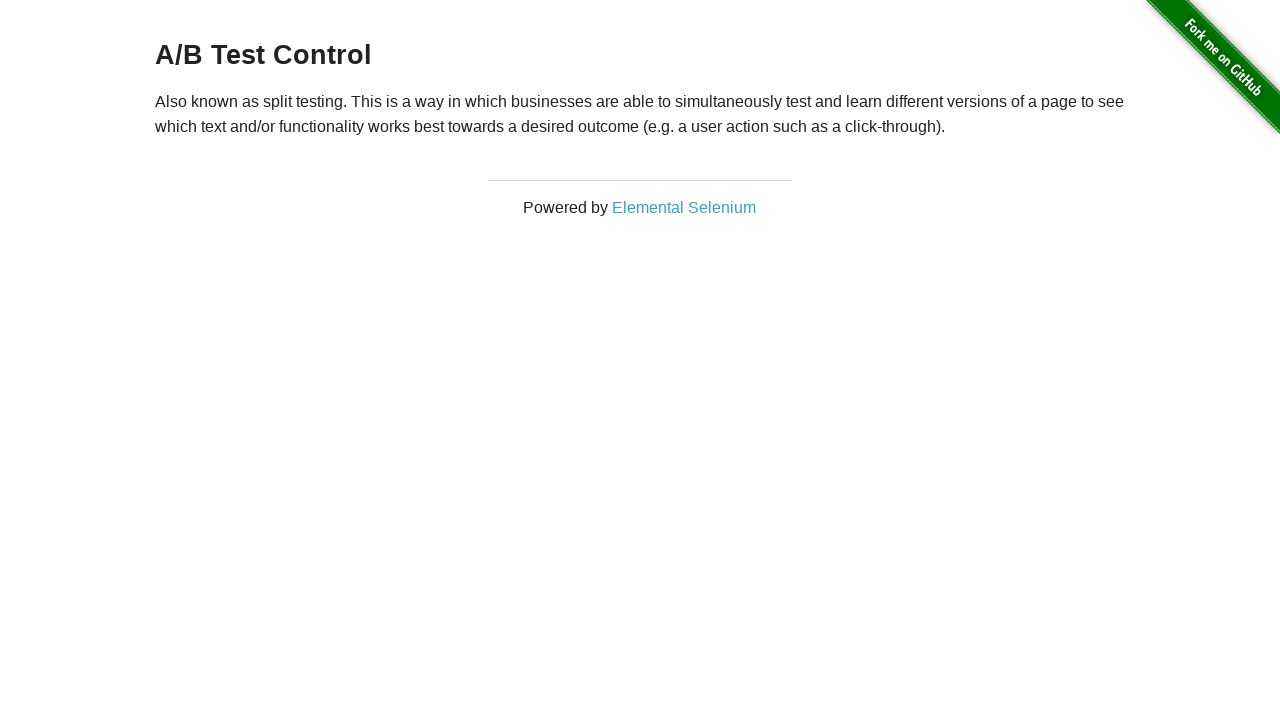

A/B test page loaded successfully
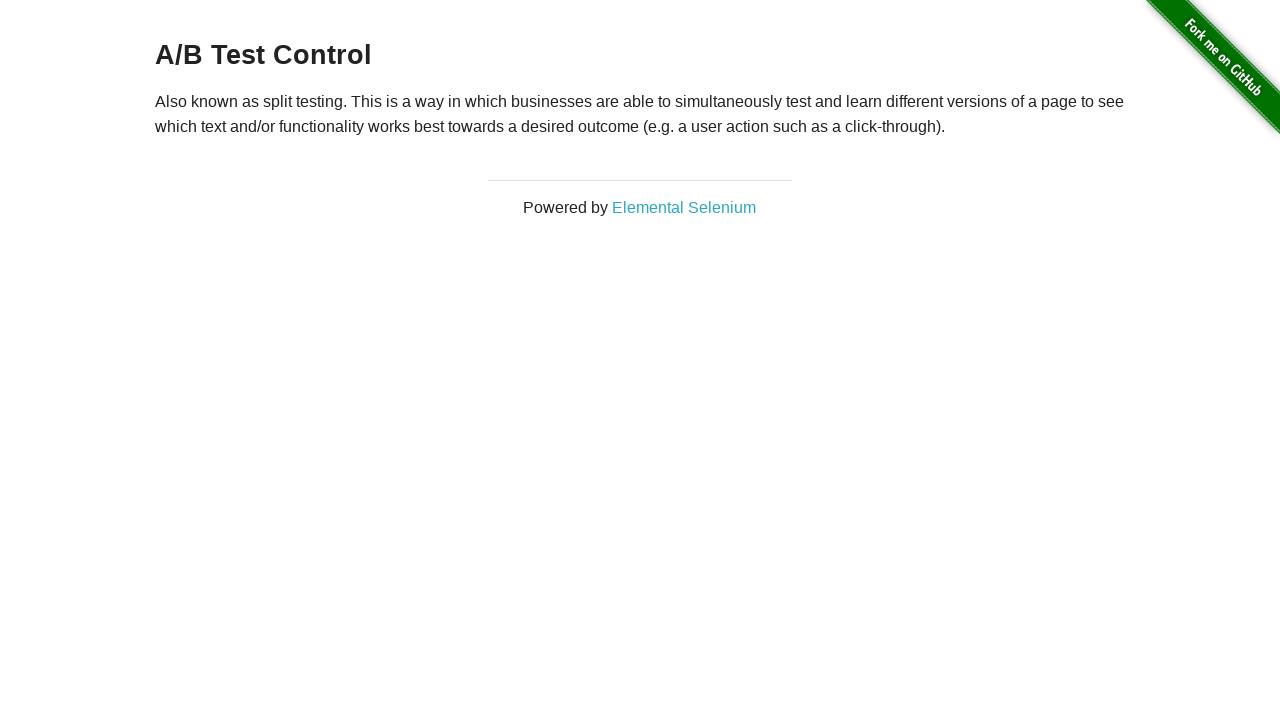

Navigated back to homepage
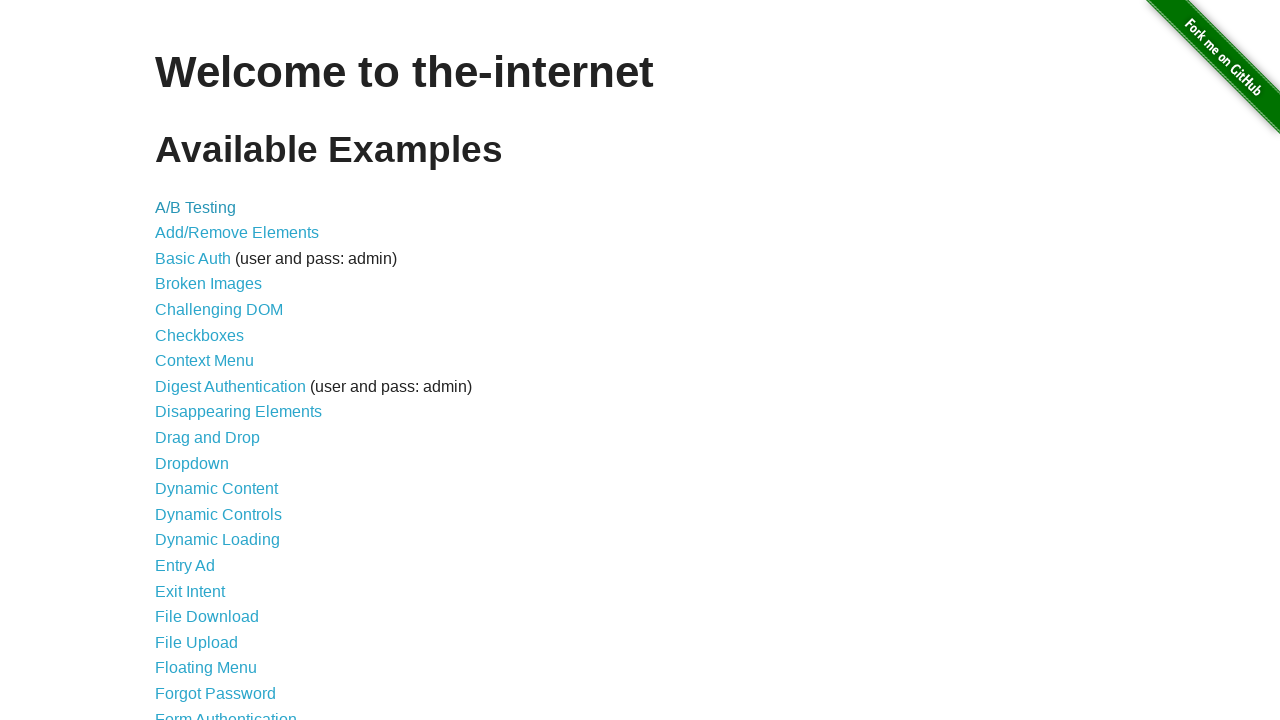

Clicked on dropdown link to navigate to dropdown page at (192, 463) on li a[href='/dropdown']
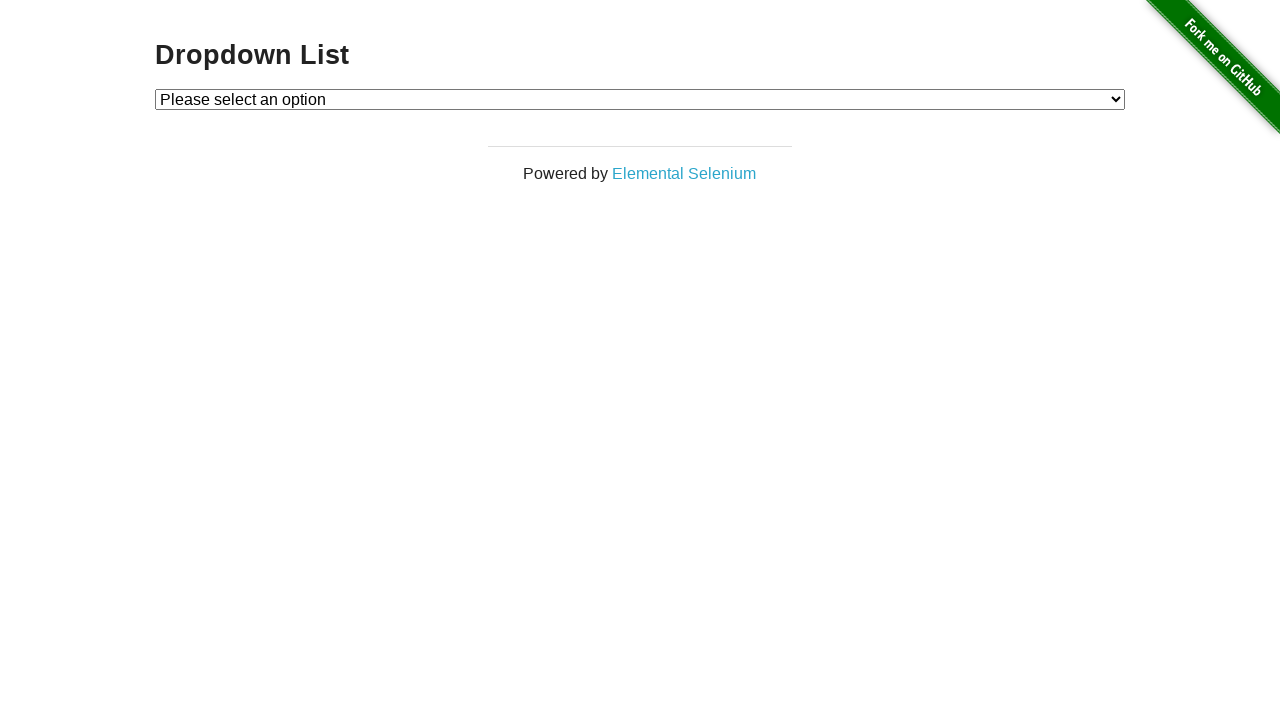

Selected Option 1 from dropdown menu on #dropdown
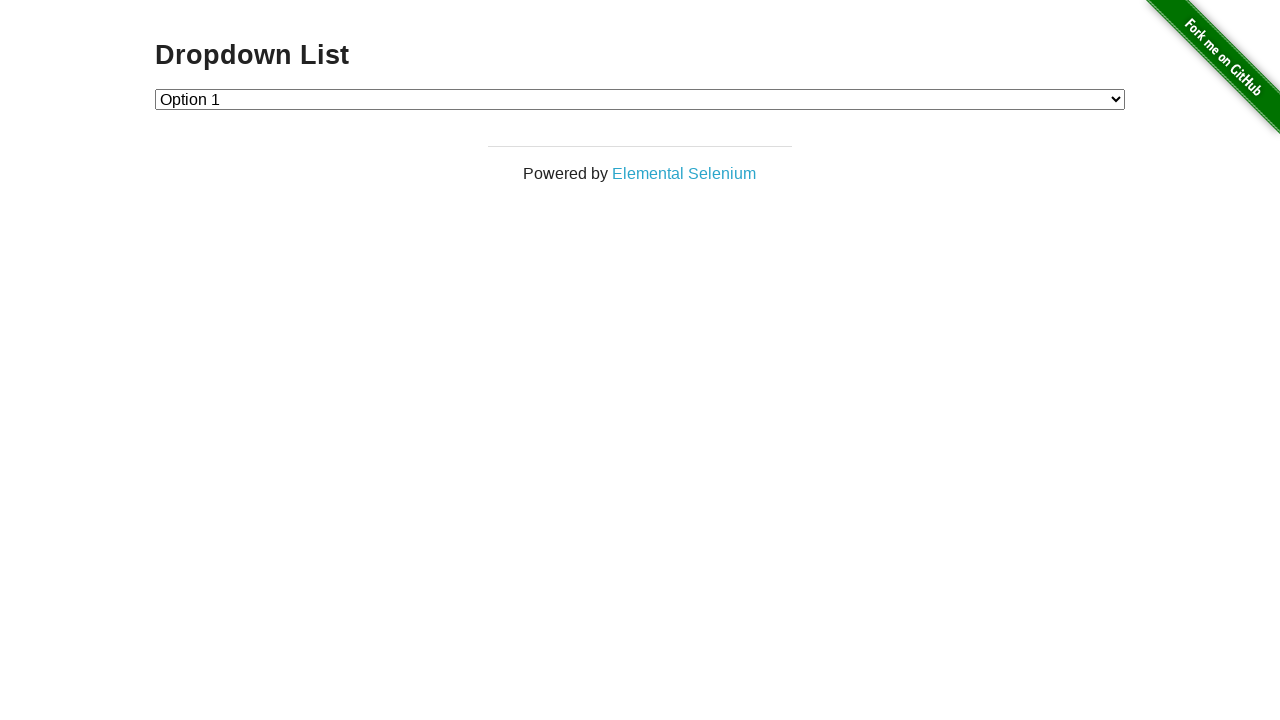

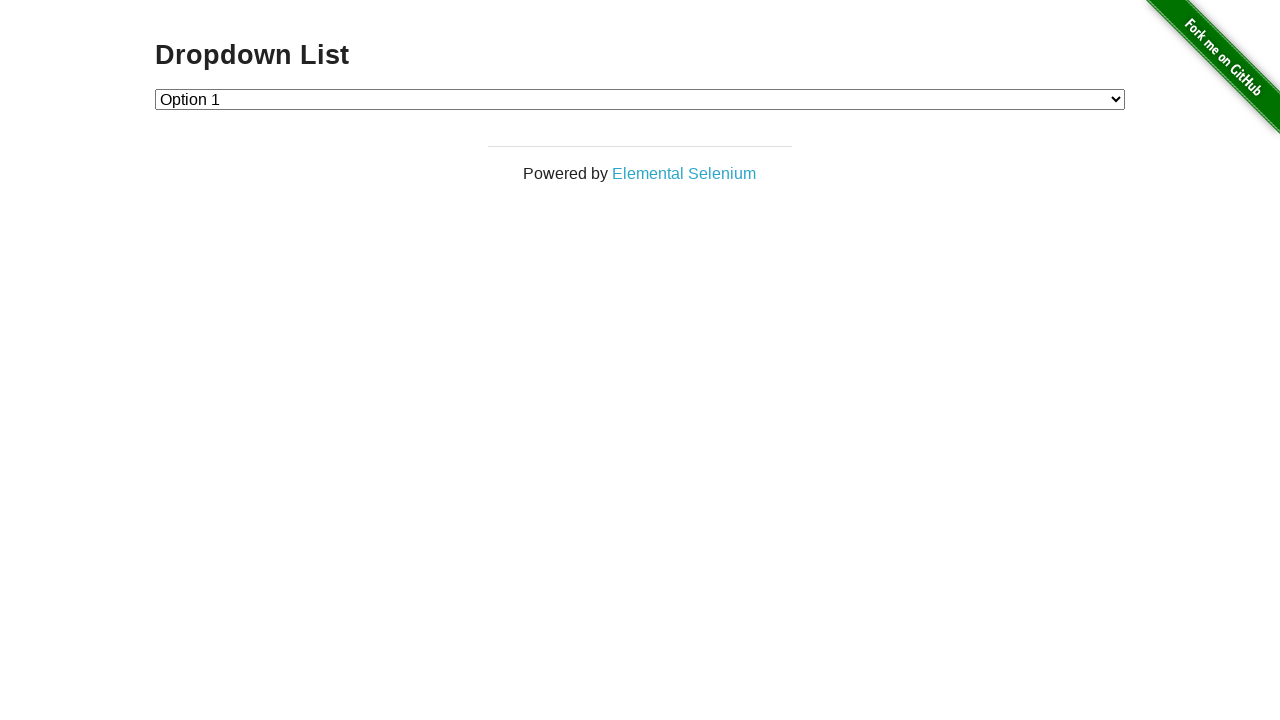